Tests radio button selection by verifying initial selection state and switching between Vegetables and Legumes radio buttons

Starting URL: https://demo.aspnetawesome.com/

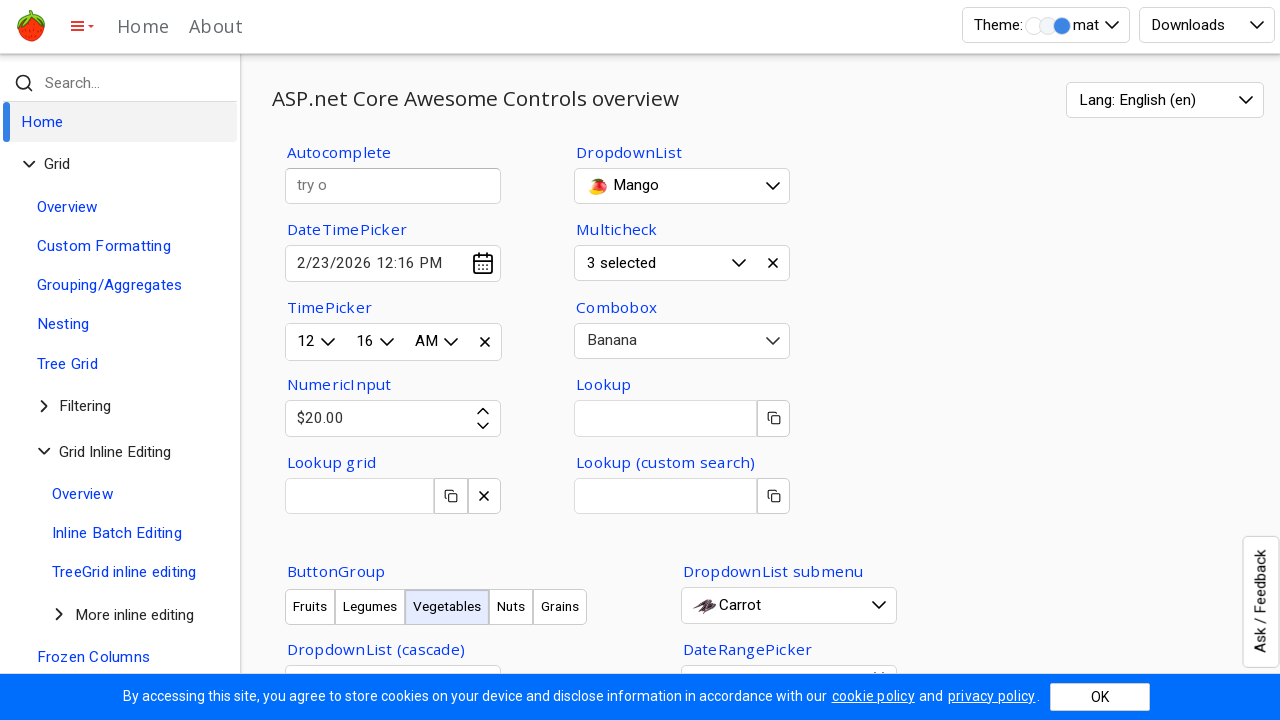

Waited 3 seconds for page to load
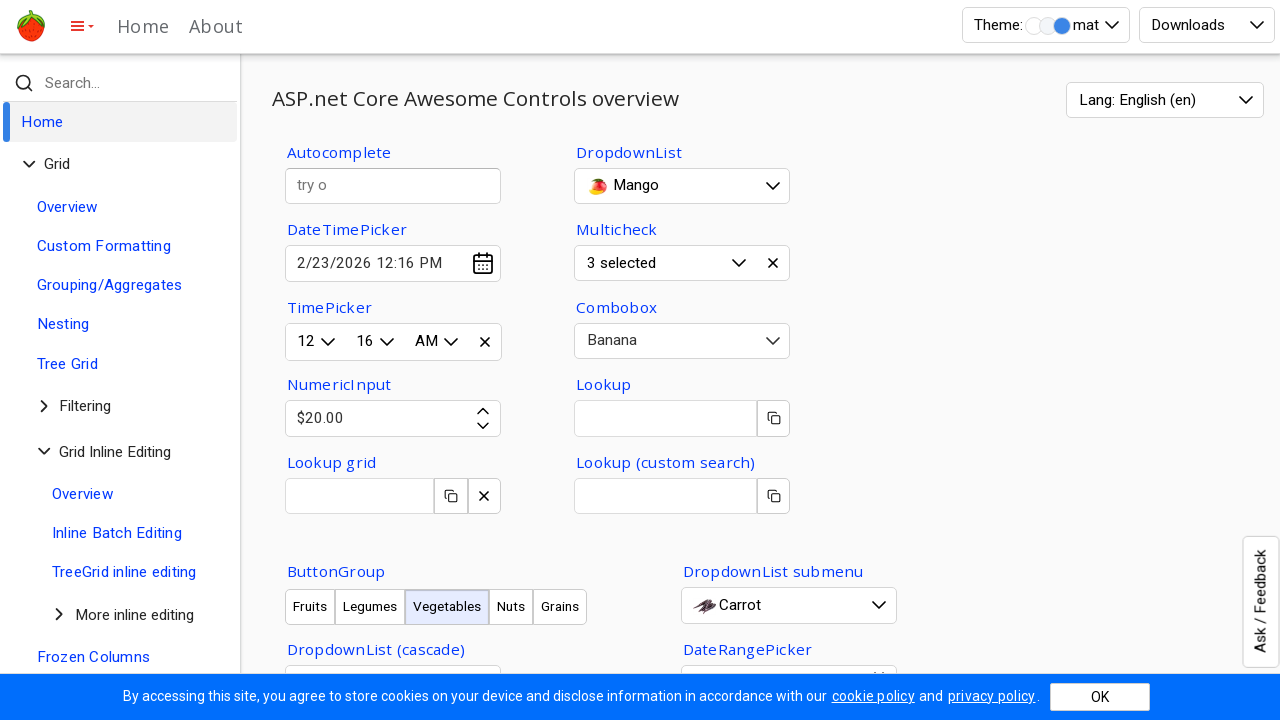

Located Vegetables radio button element
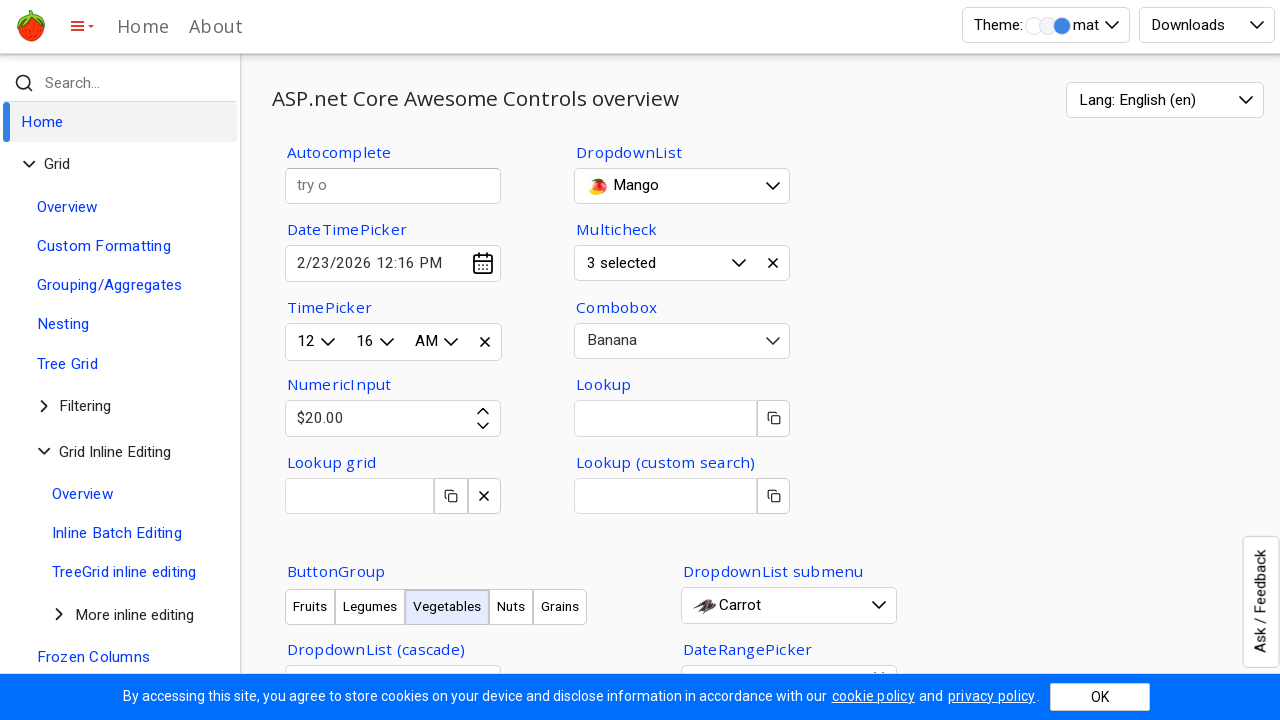

Located Legumes radio button element
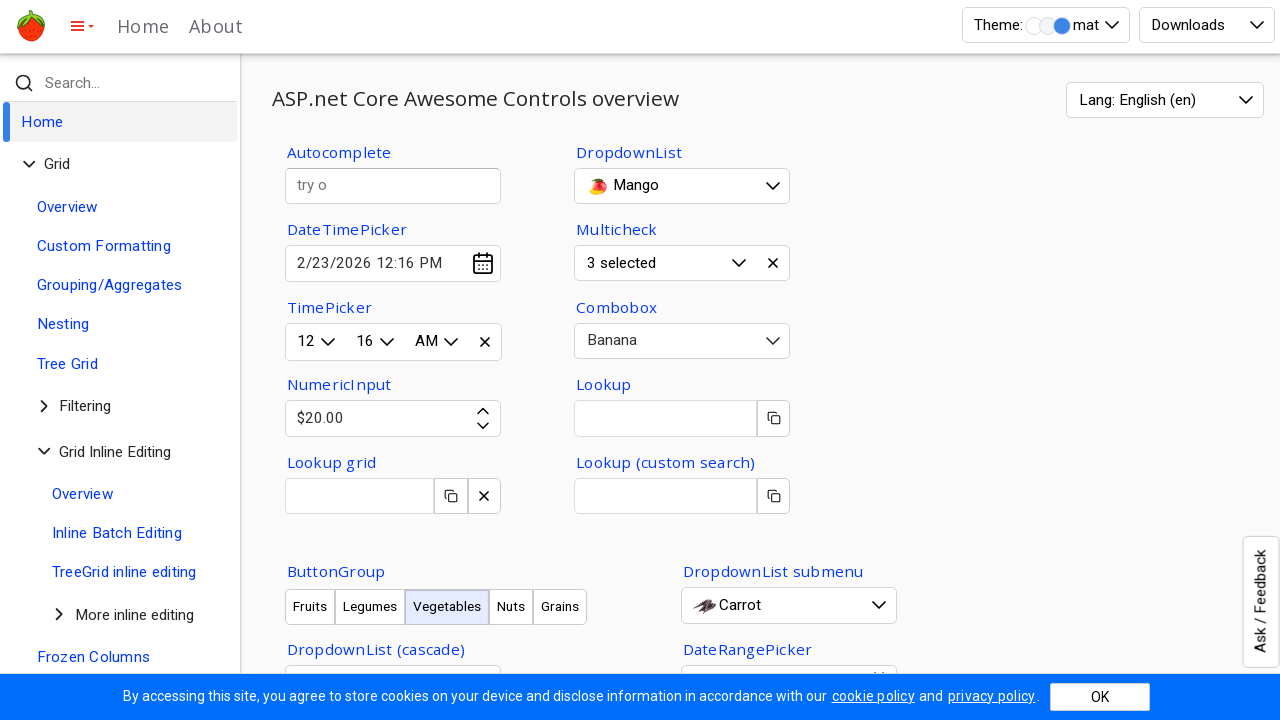

Verified Vegetables radio button is selected
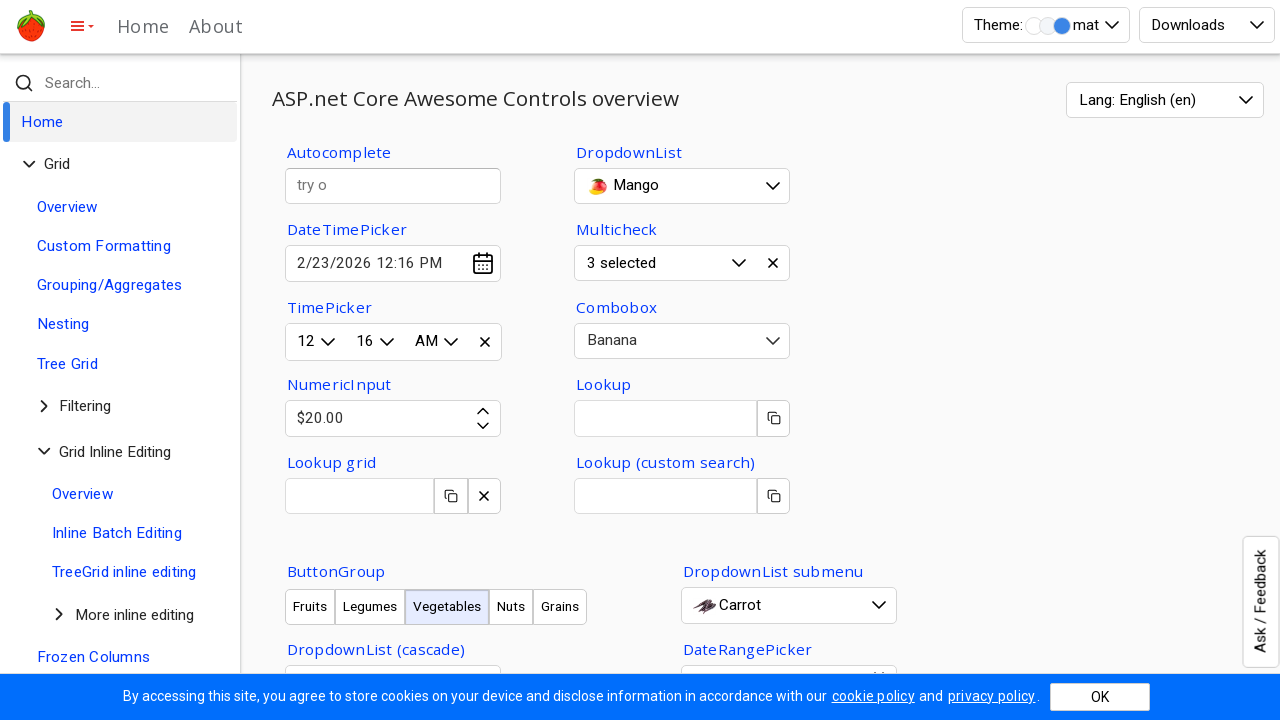

Verified Legumes radio button is NOT selected
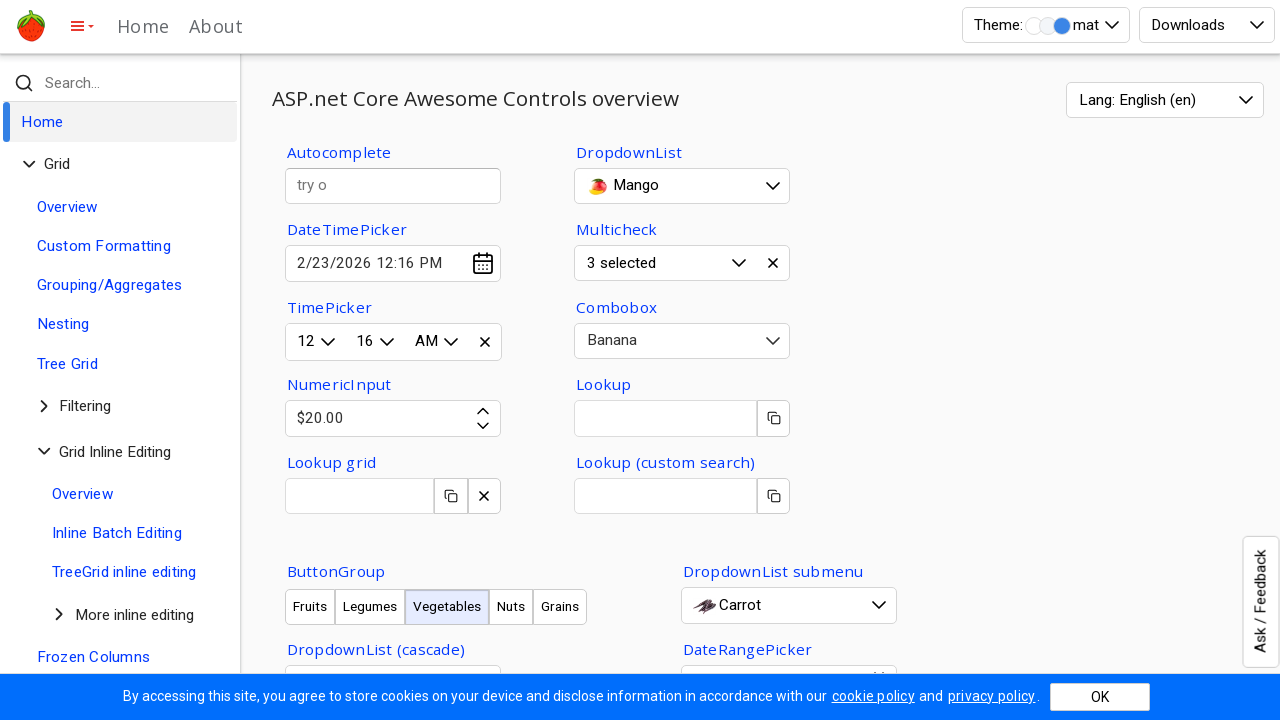

Located Legumes radio button clickable div
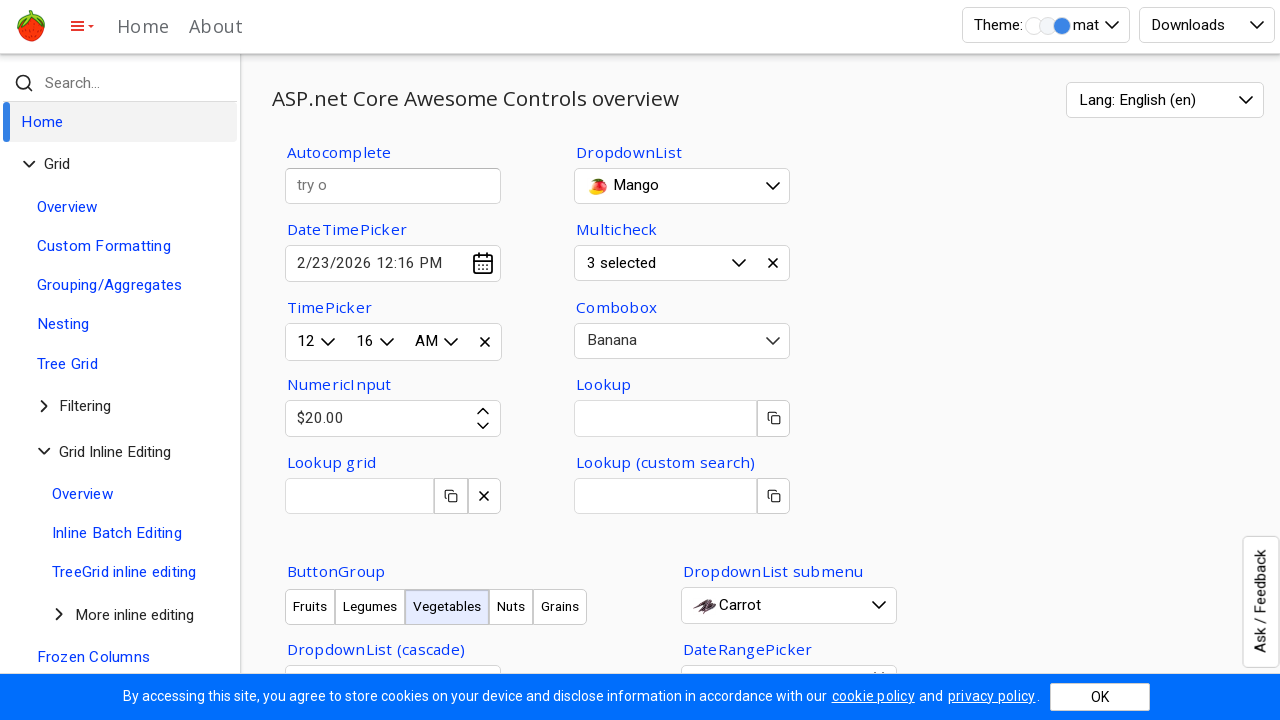

Clicked on Legumes radio button at (298, 360) on xpath=//div[text()='Legumes']/..//input/../div[1]
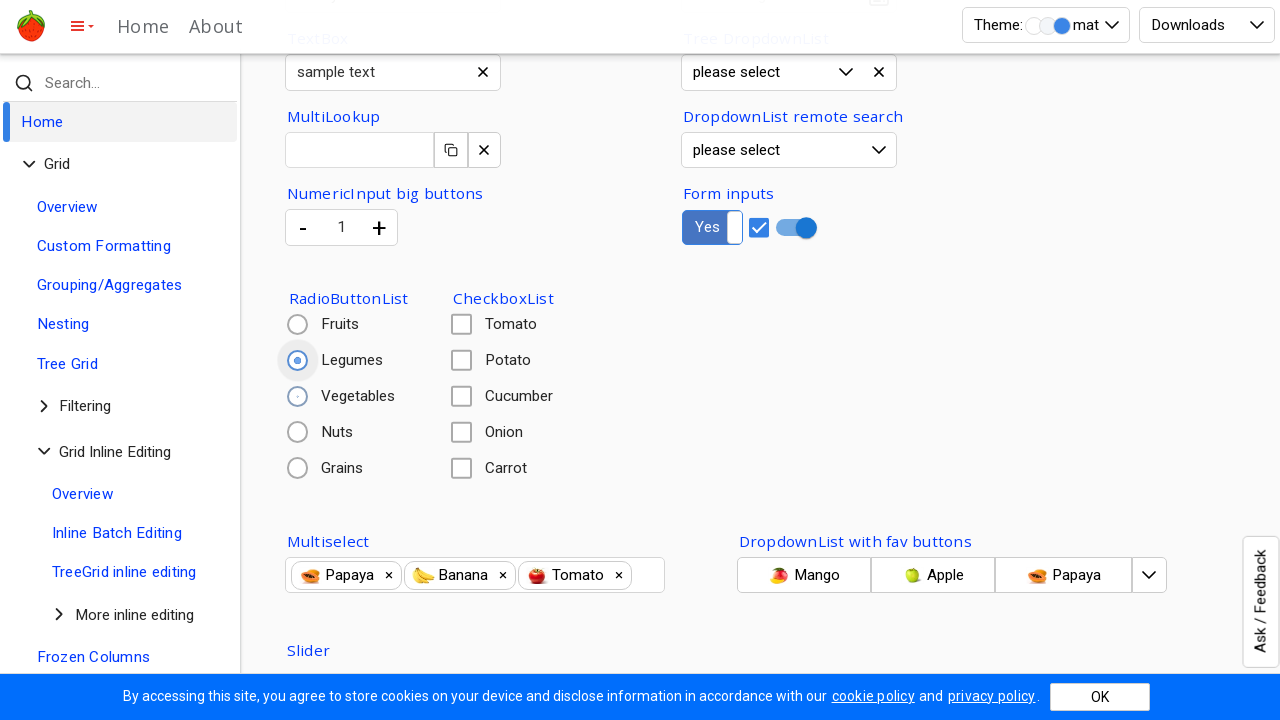

Waited 1 second for selection to update
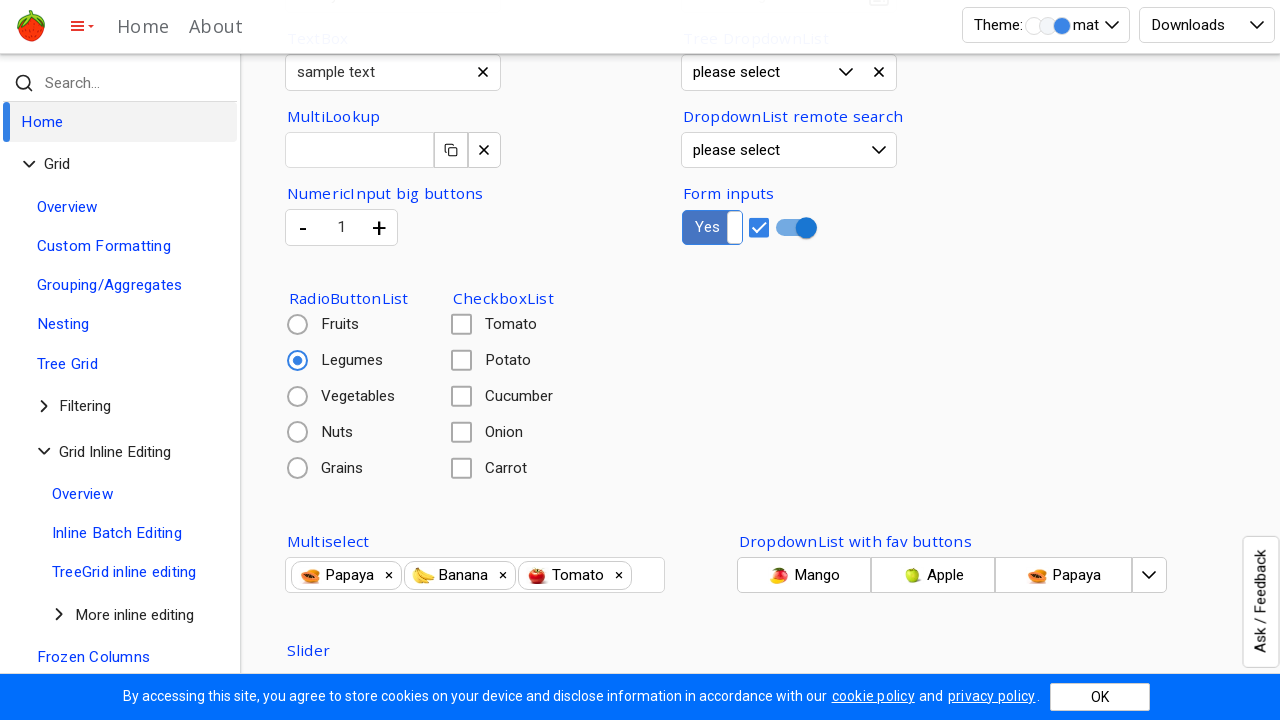

Verified Legumes radio button is now selected
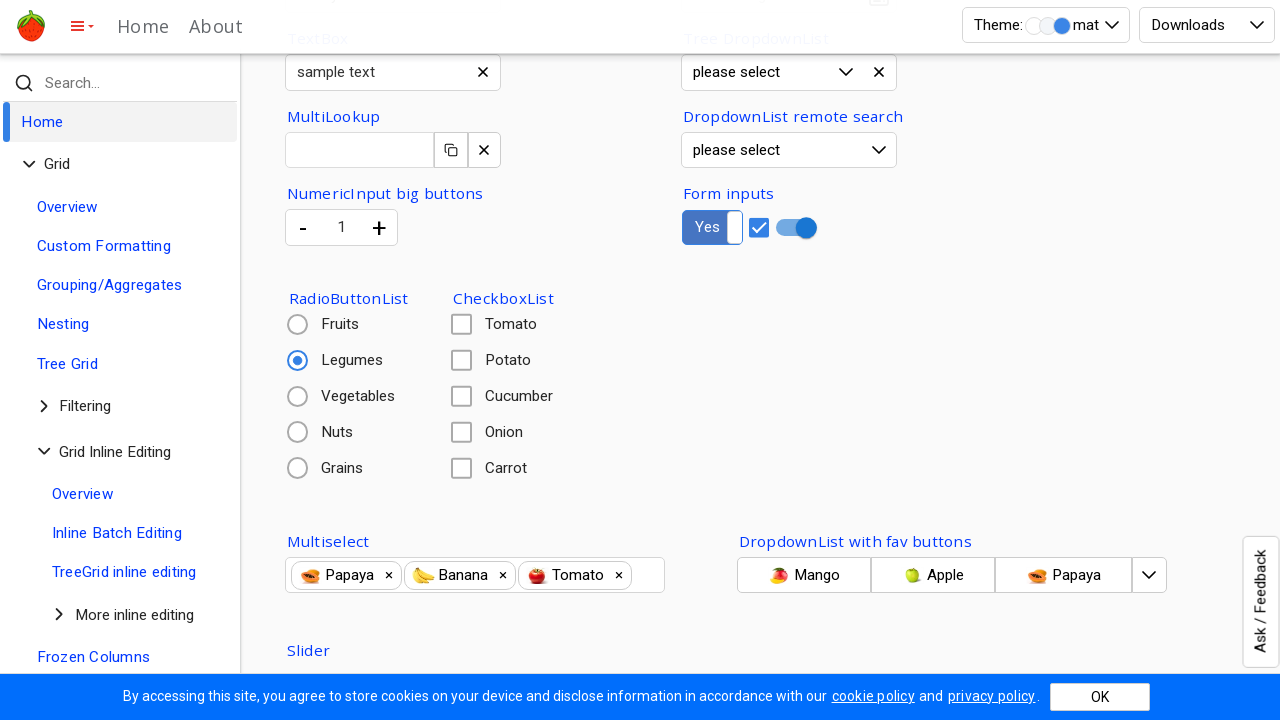

Verified Vegetables radio button is now NOT selected
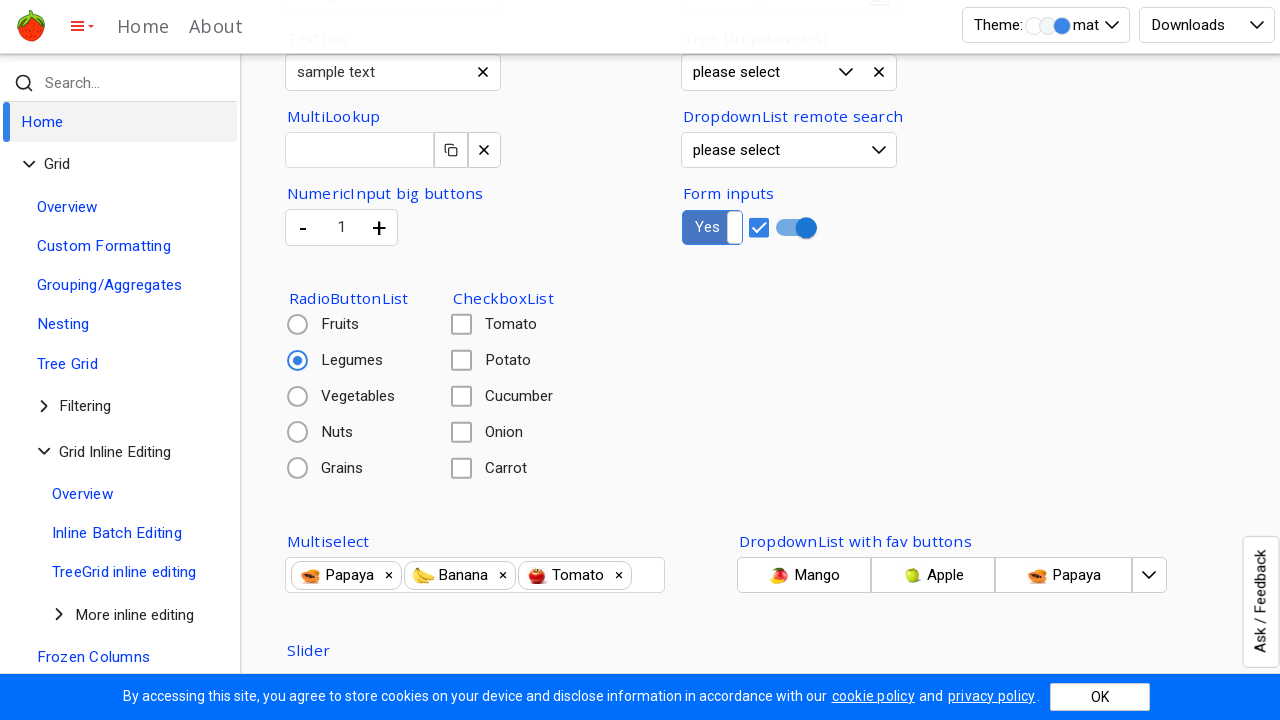

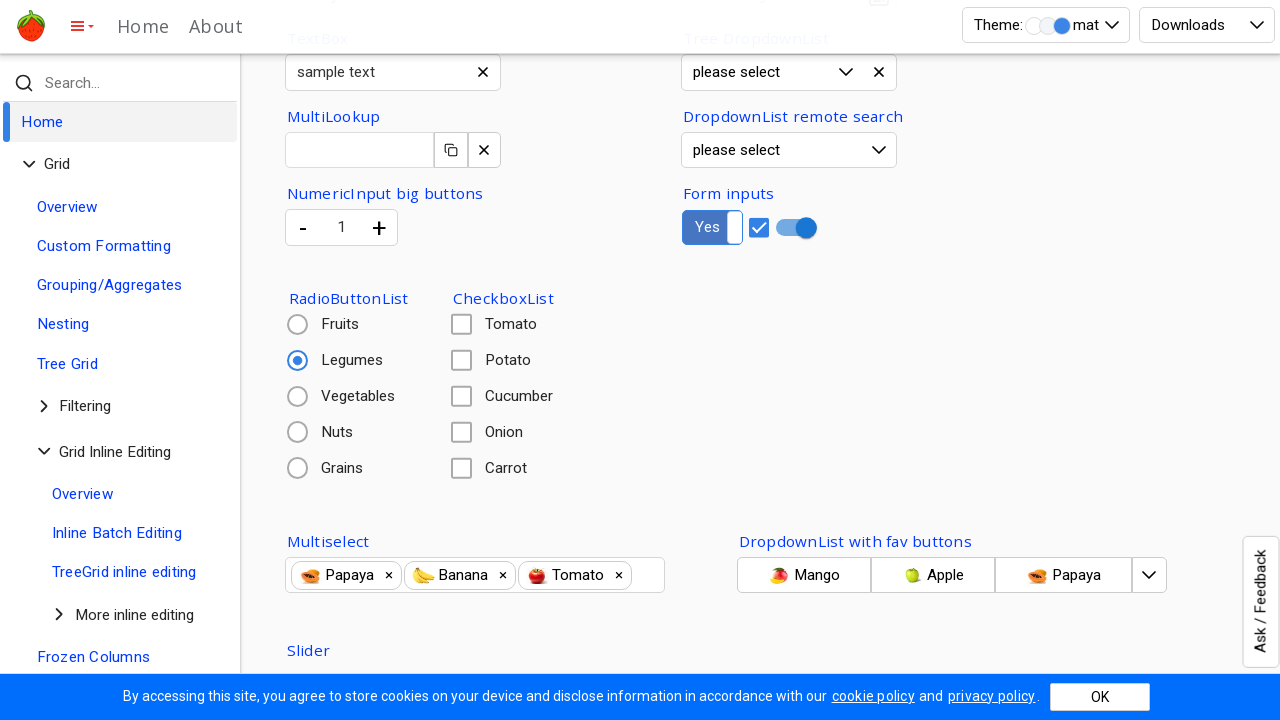